Tests modal dialog interaction by opening a modal and closing it

Starting URL: https://formy-project.herokuapp.com/modal

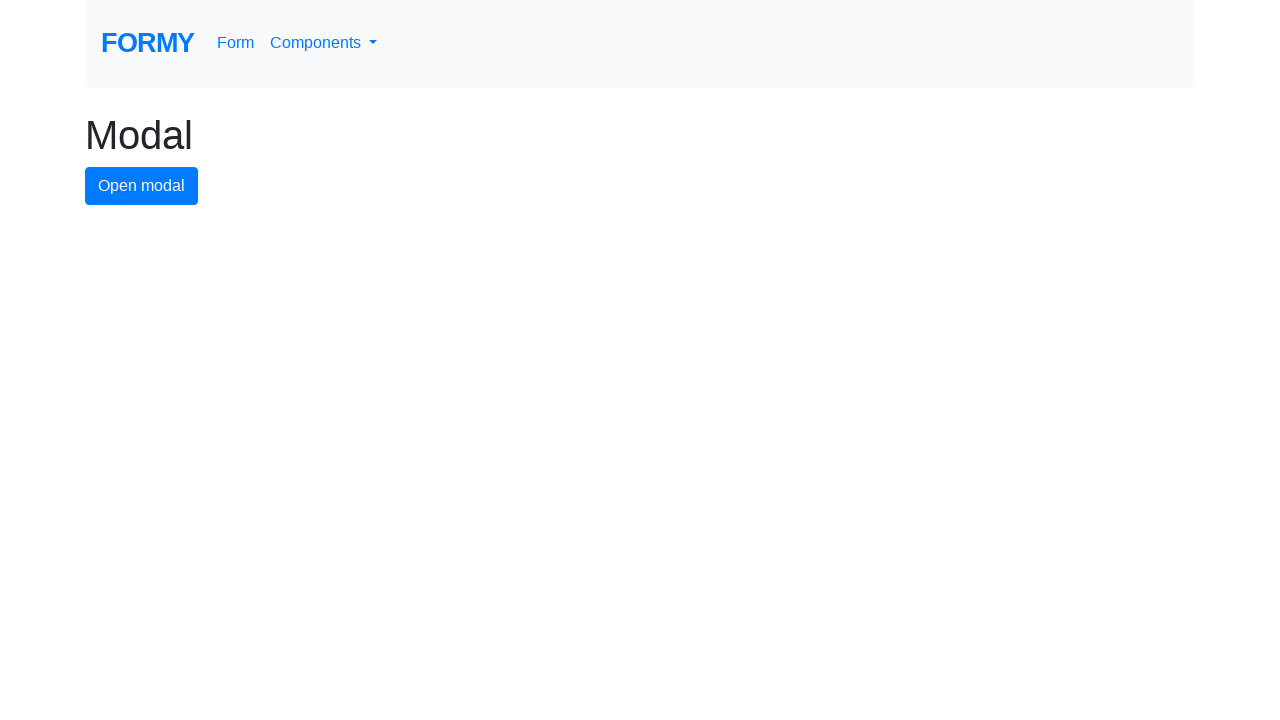

Clicked button to open modal dialog at (142, 186) on #modal-button
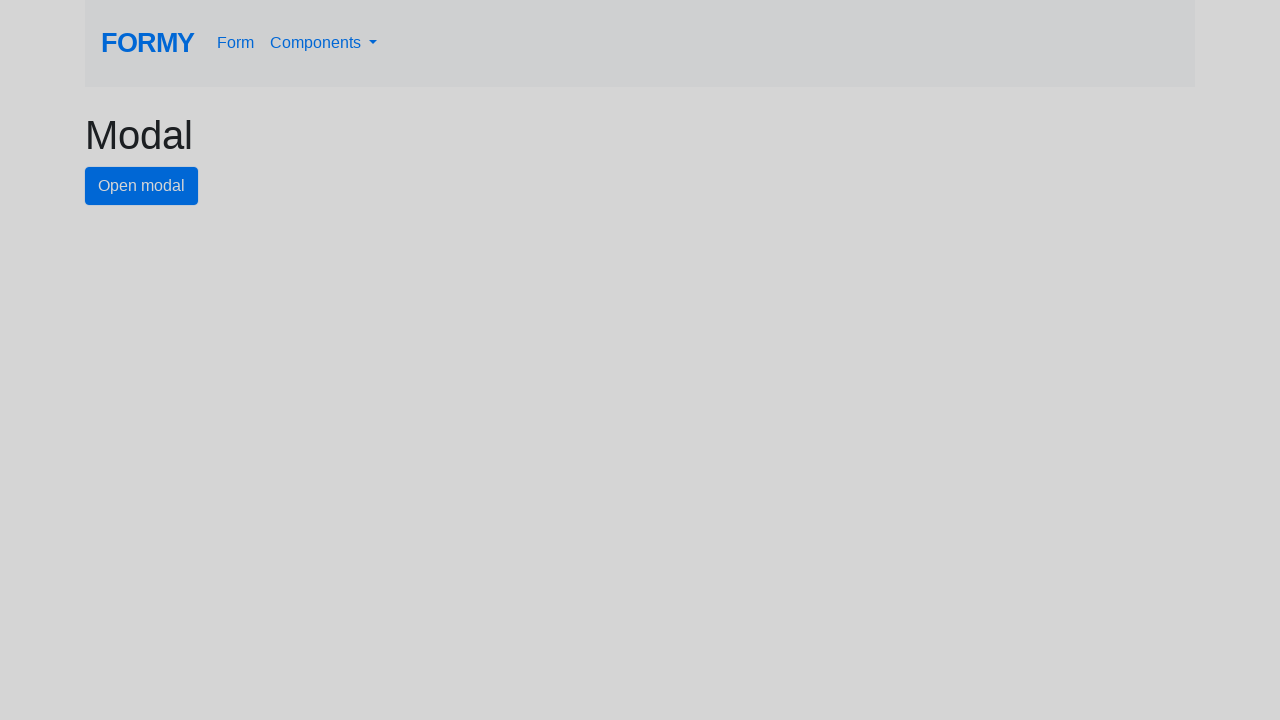

Modal dialog opened and close button became visible
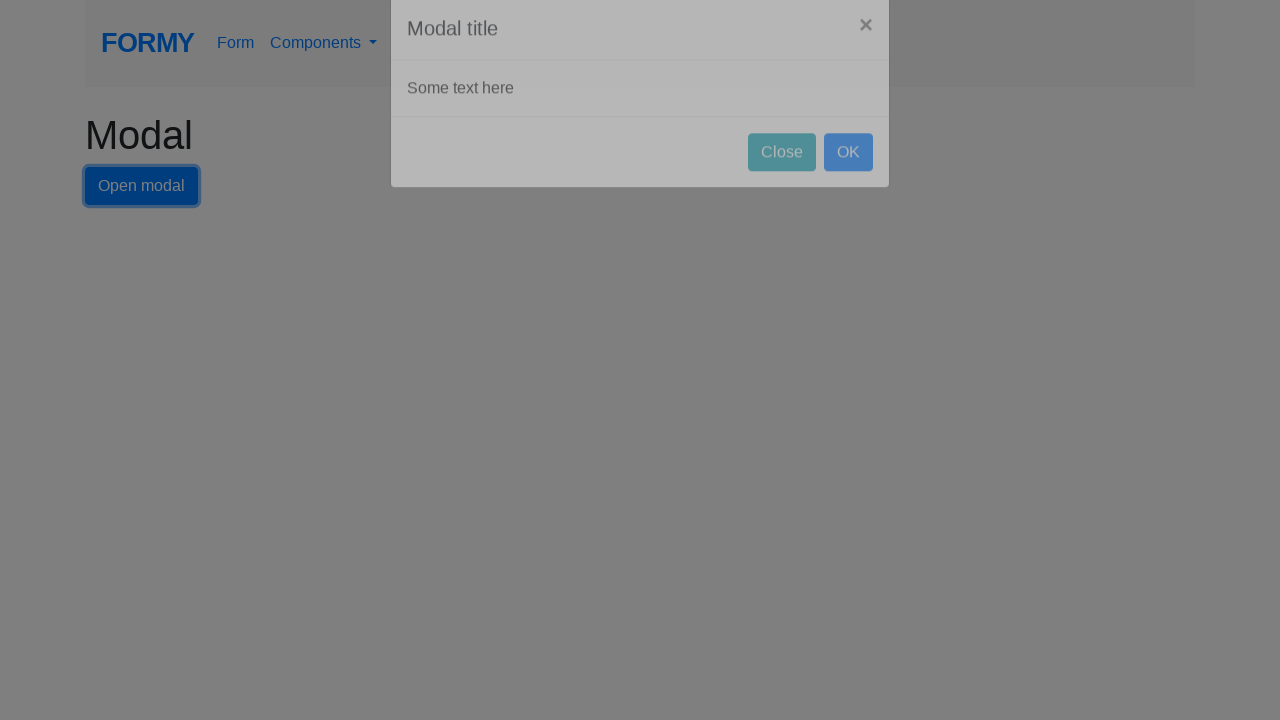

Clicked close button to dismiss modal dialog at (782, 184) on #close-button
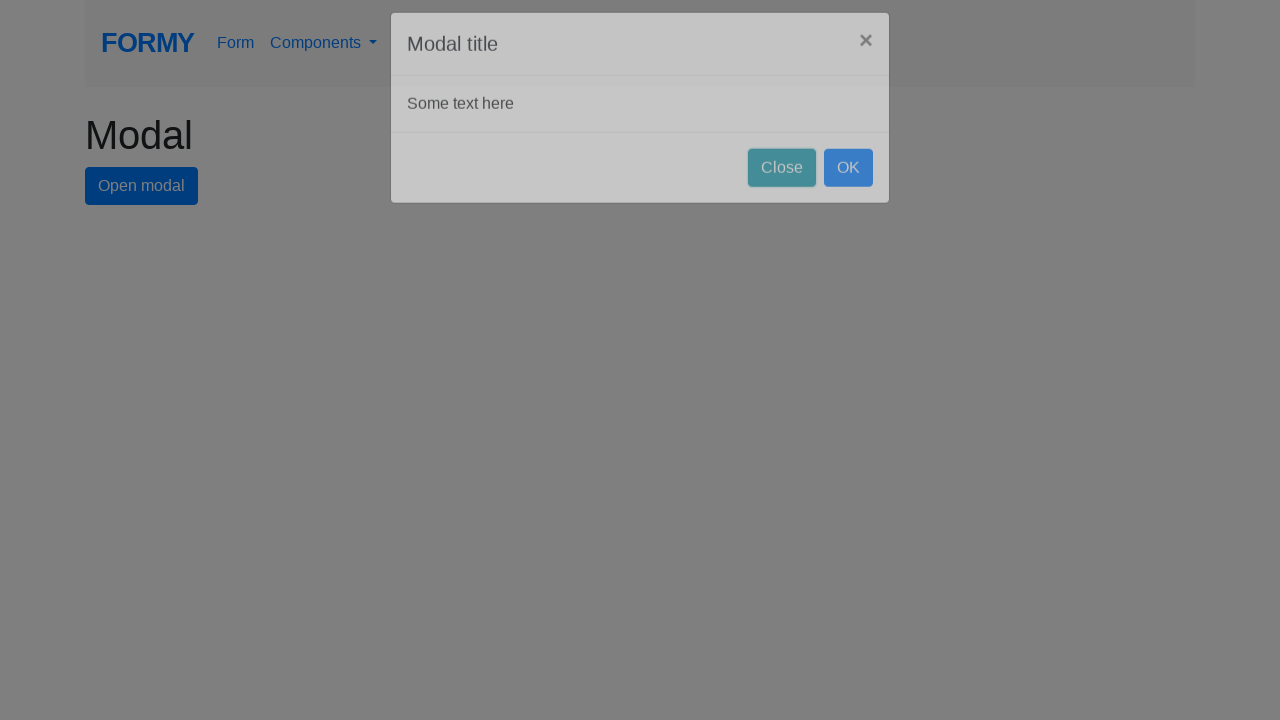

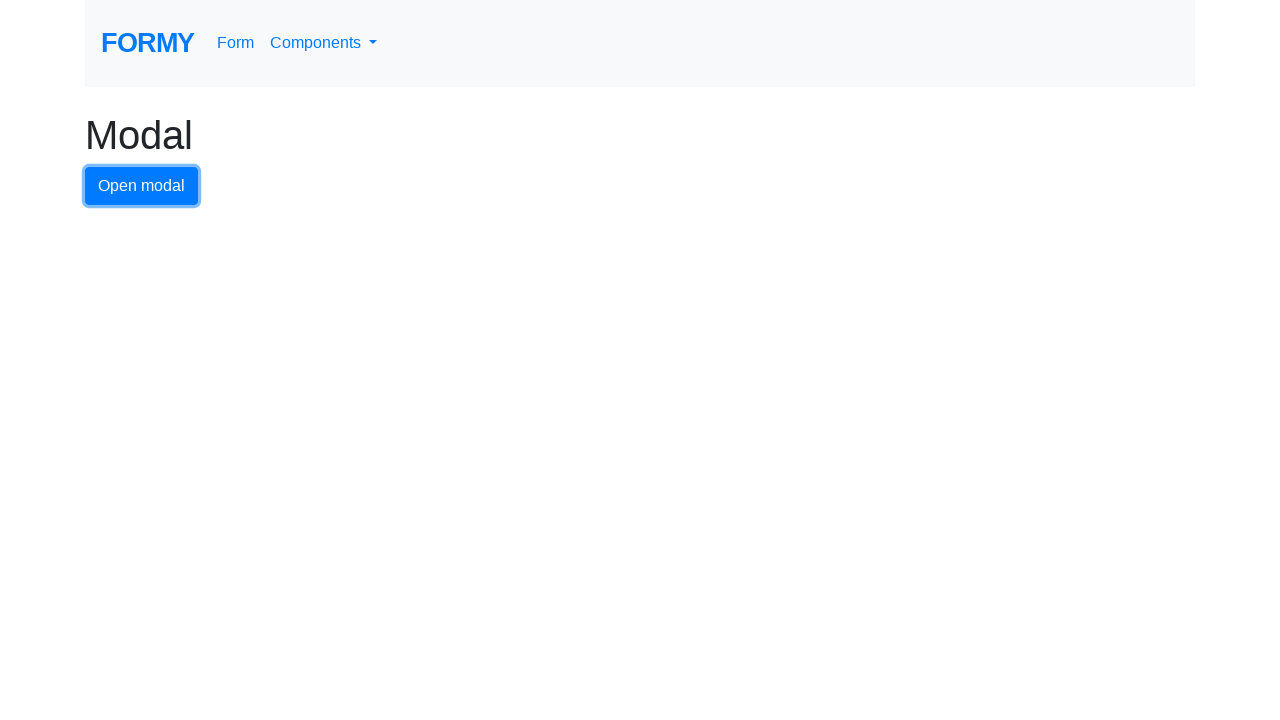